Tests window handling by clicking a link that opens a new window, switching between windows, and verifying page titles and text content on both windows.

Starting URL: https://the-internet.herokuapp.com/windows

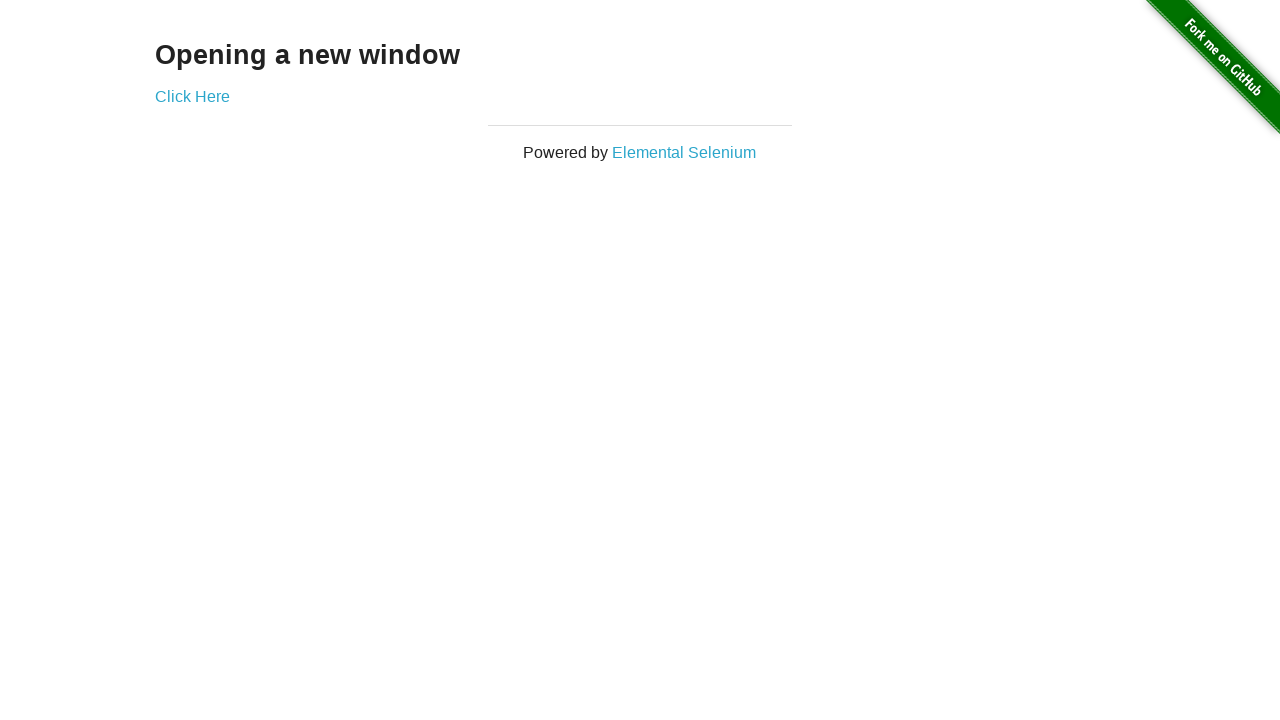

Verified h3 text on first page is 'Opening a new window'
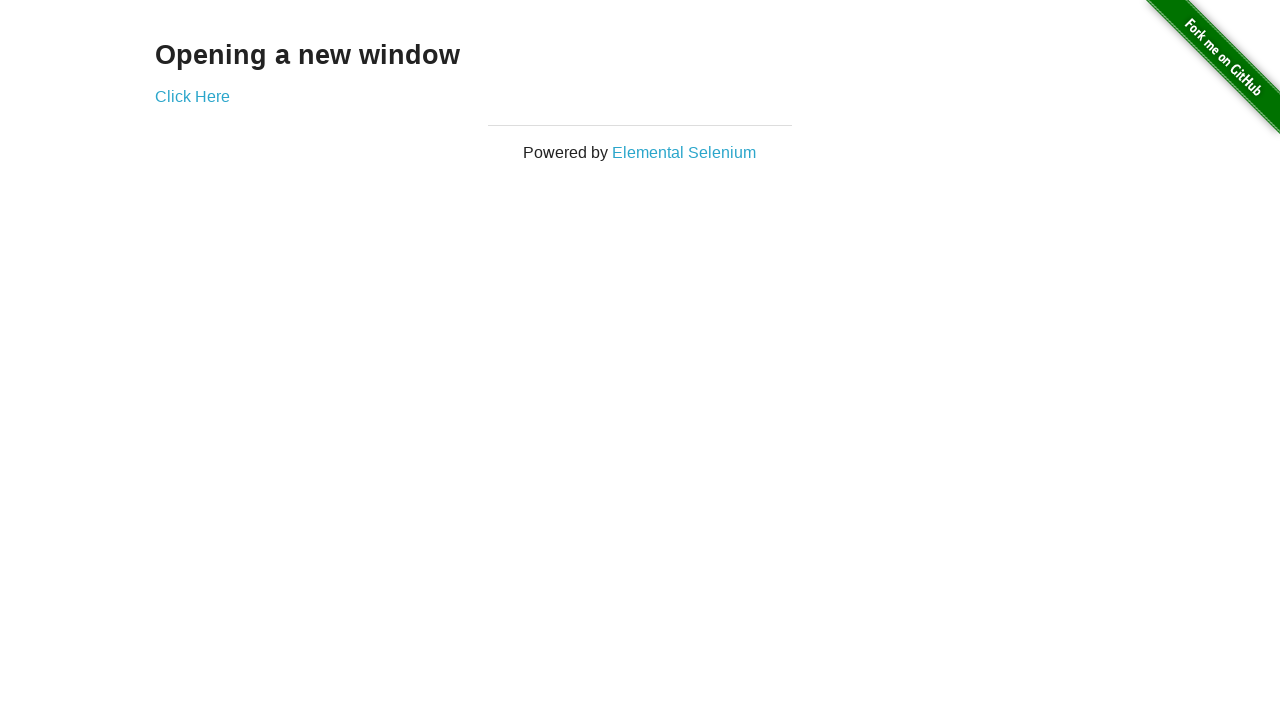

Verified page title is 'The Internet'
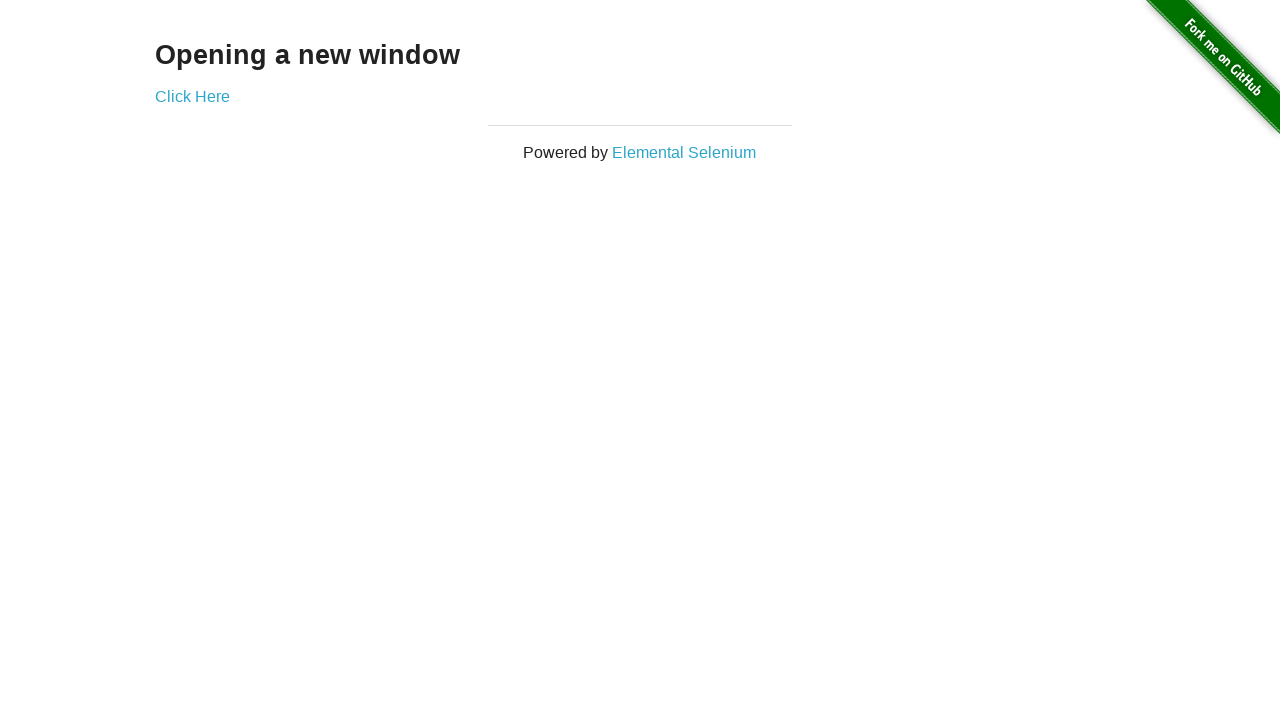

Clicked 'Click Here' link to open new window at (192, 96) on text=Click Here
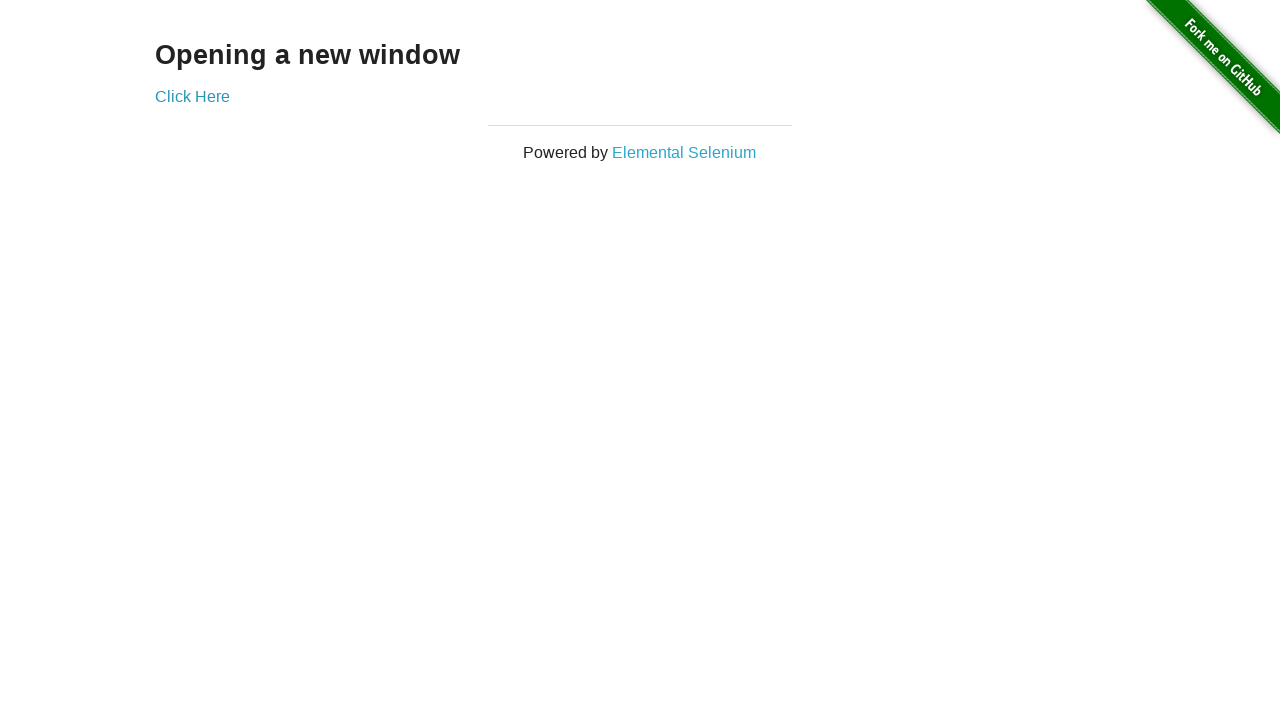

Captured new window/page object
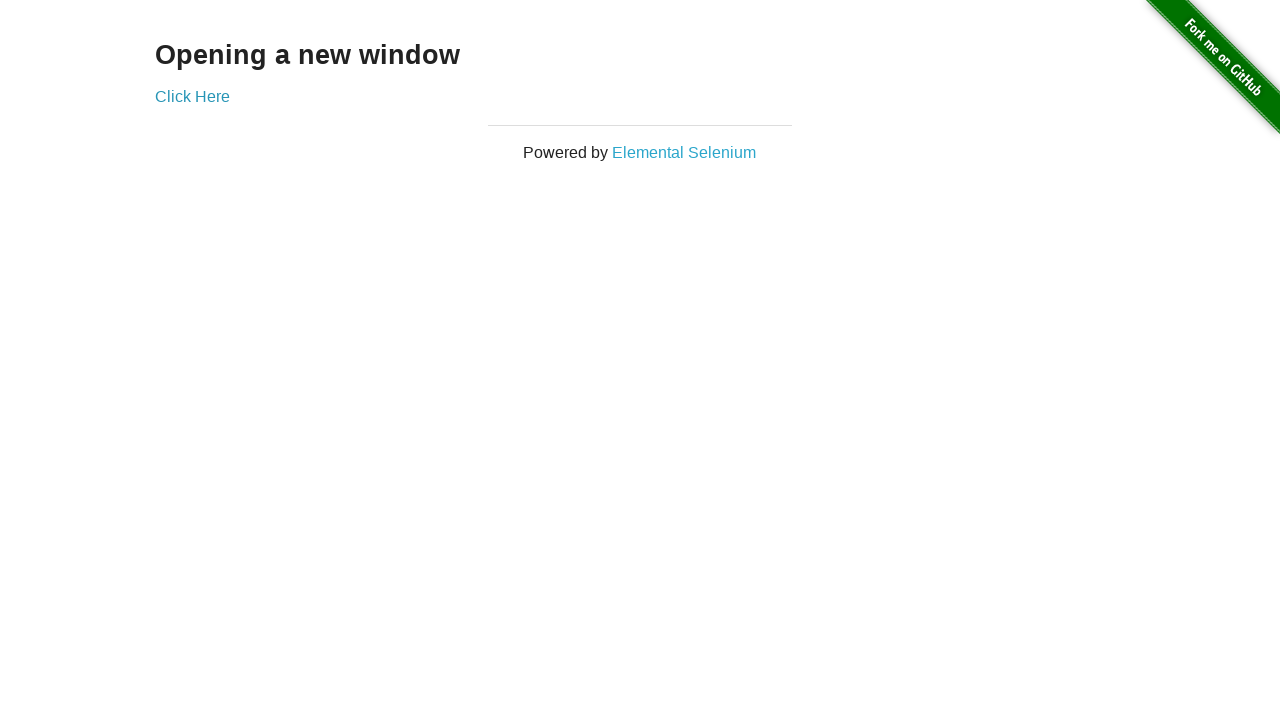

Waited for new page to fully load
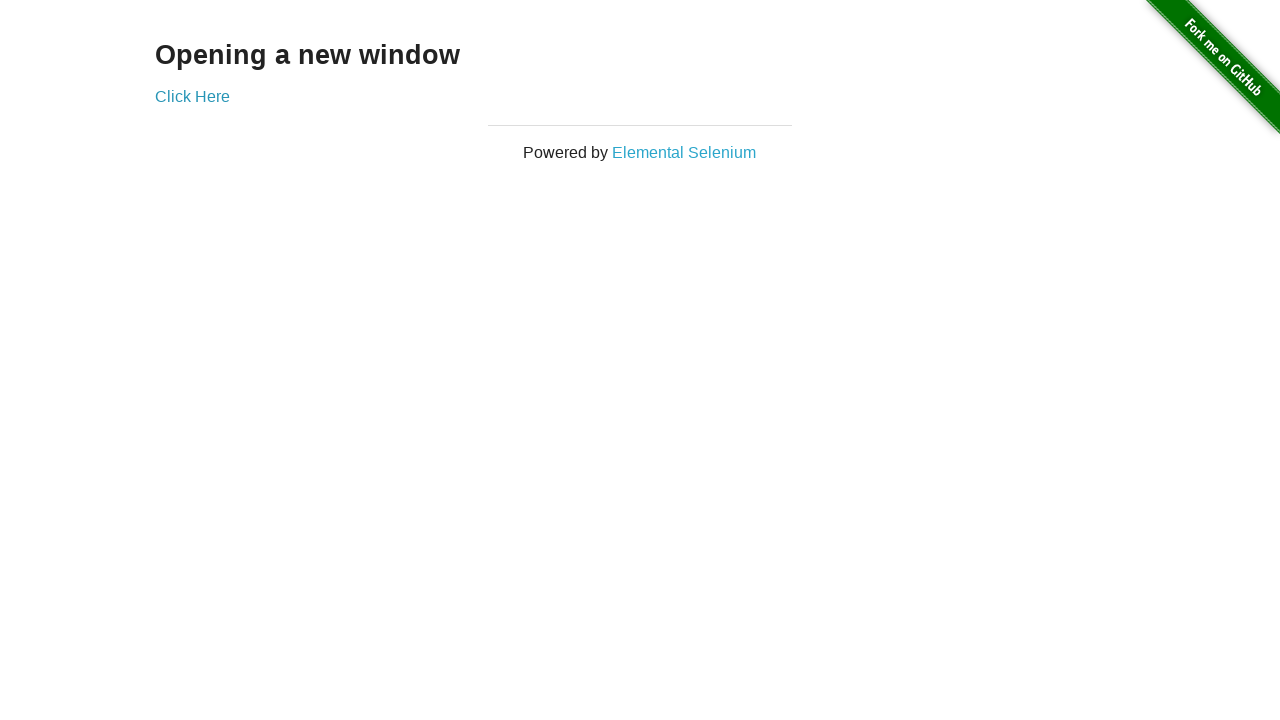

Verified new window title is 'New Window'
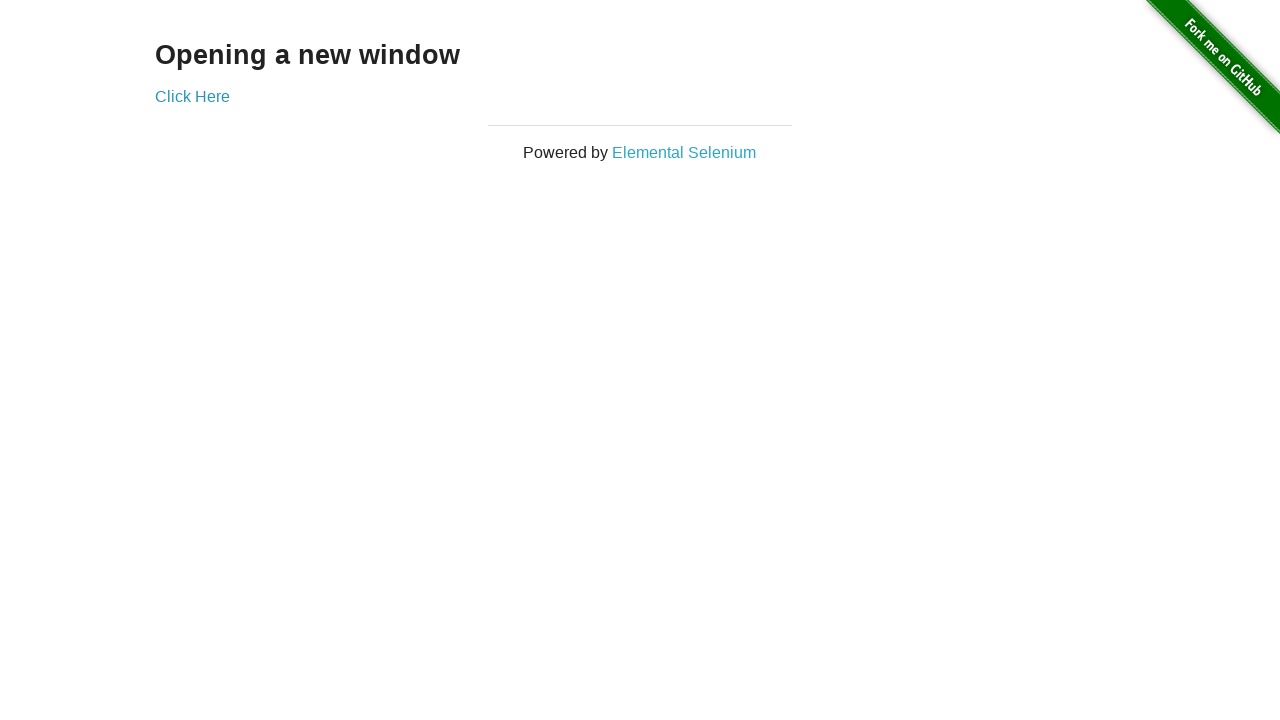

Verified h3 text on new window is 'New Window'
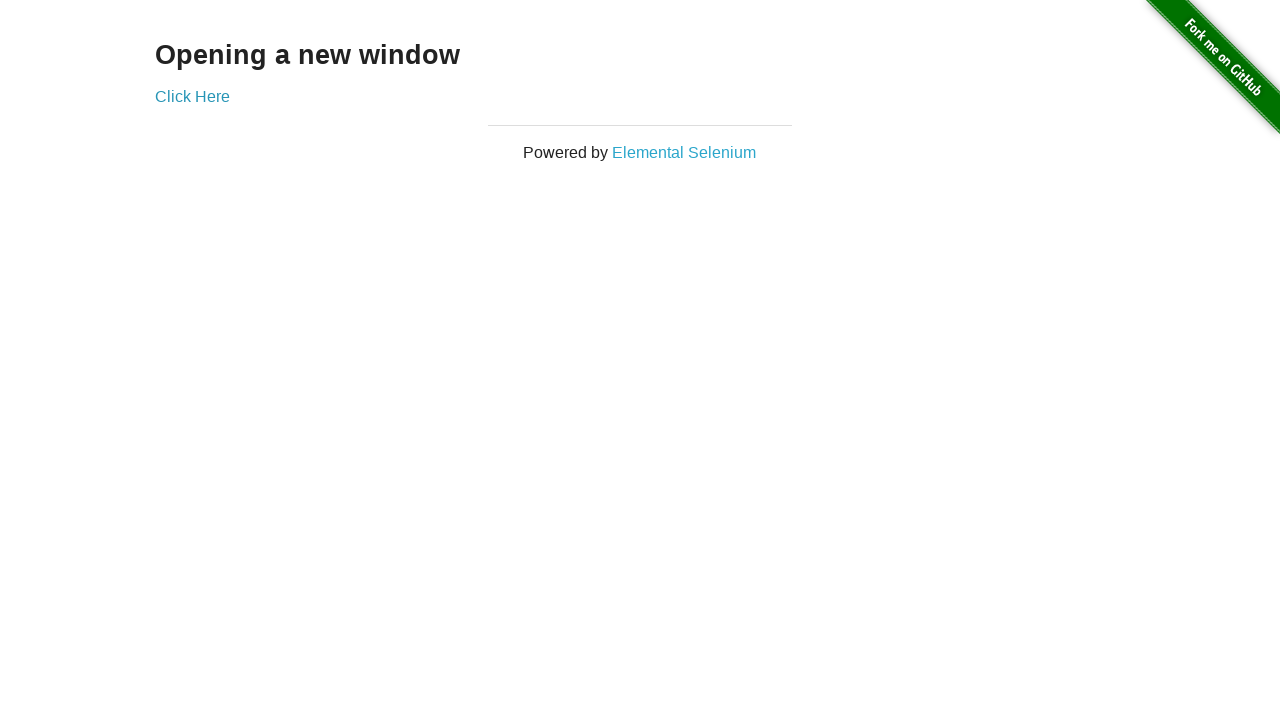

Switched back to original window
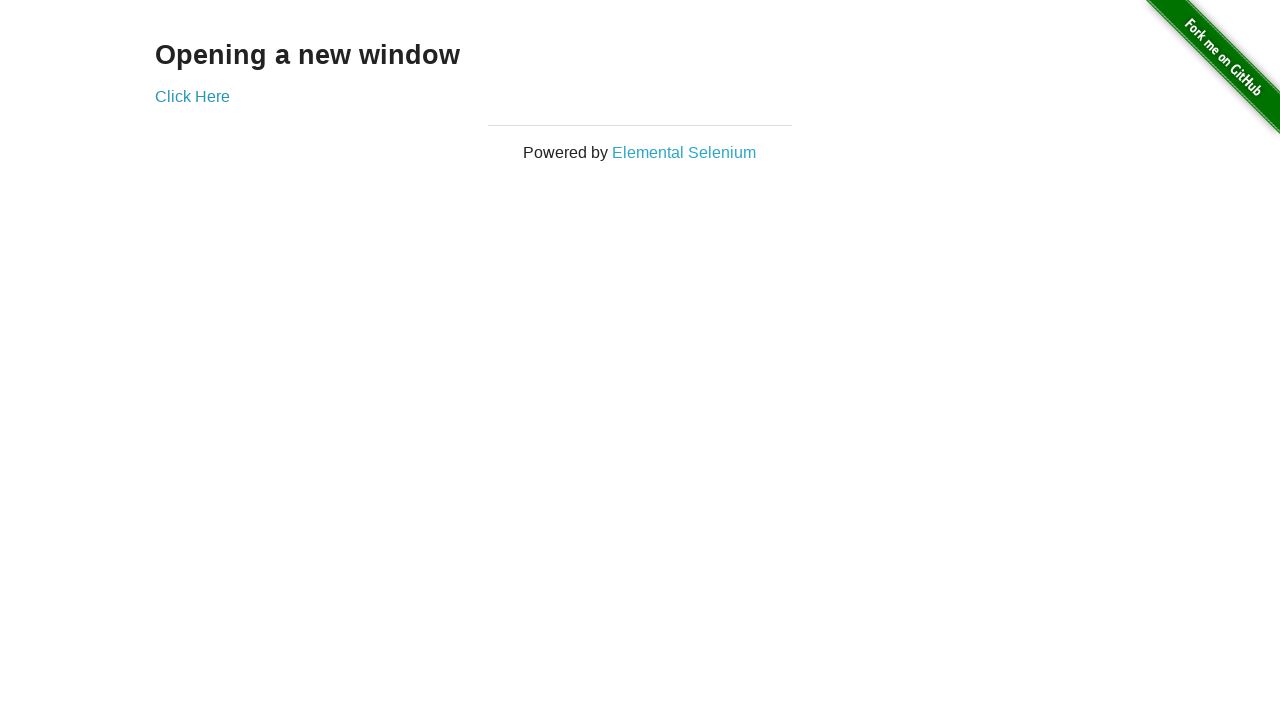

Verified original page title is still 'The Internet'
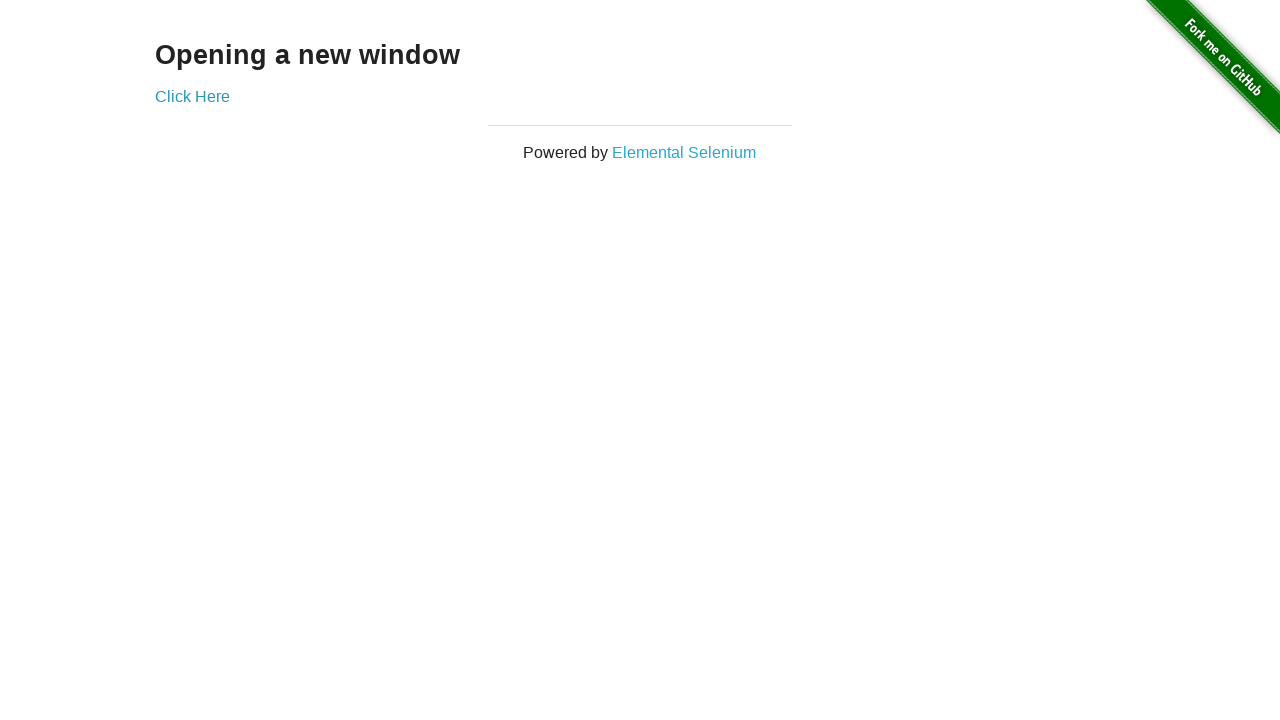

Switched to new window again
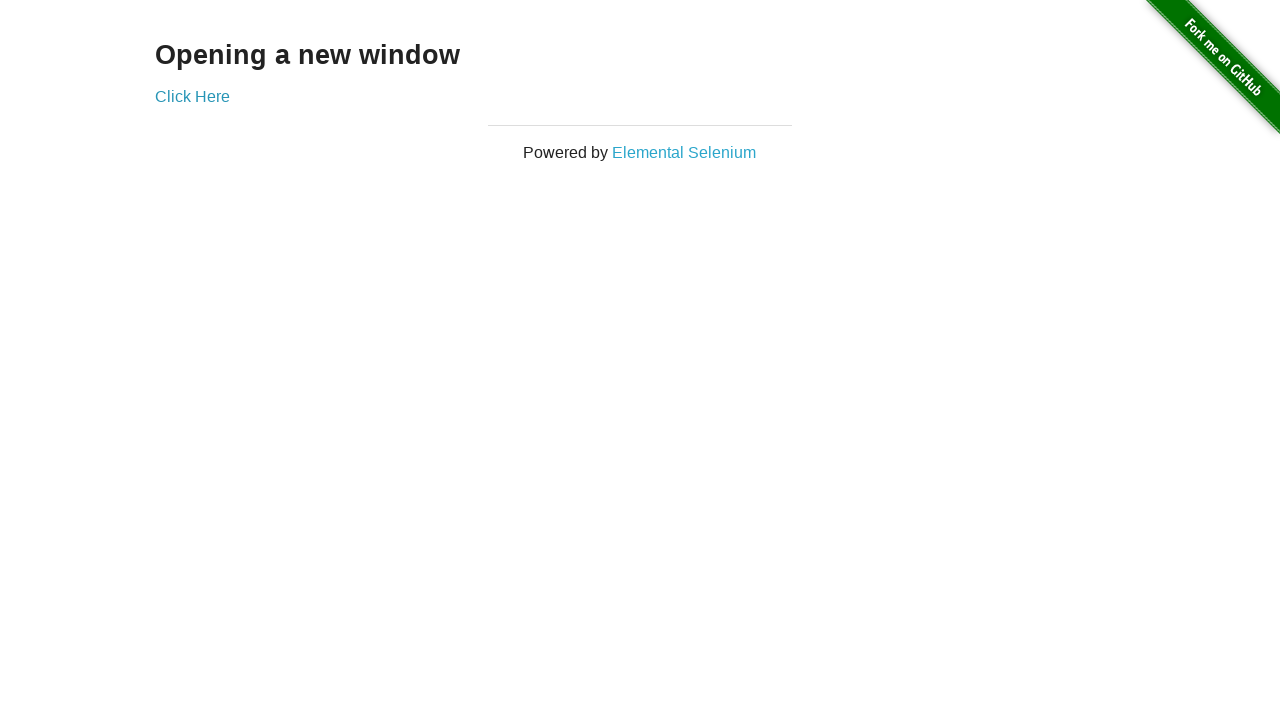

Switched back to original window
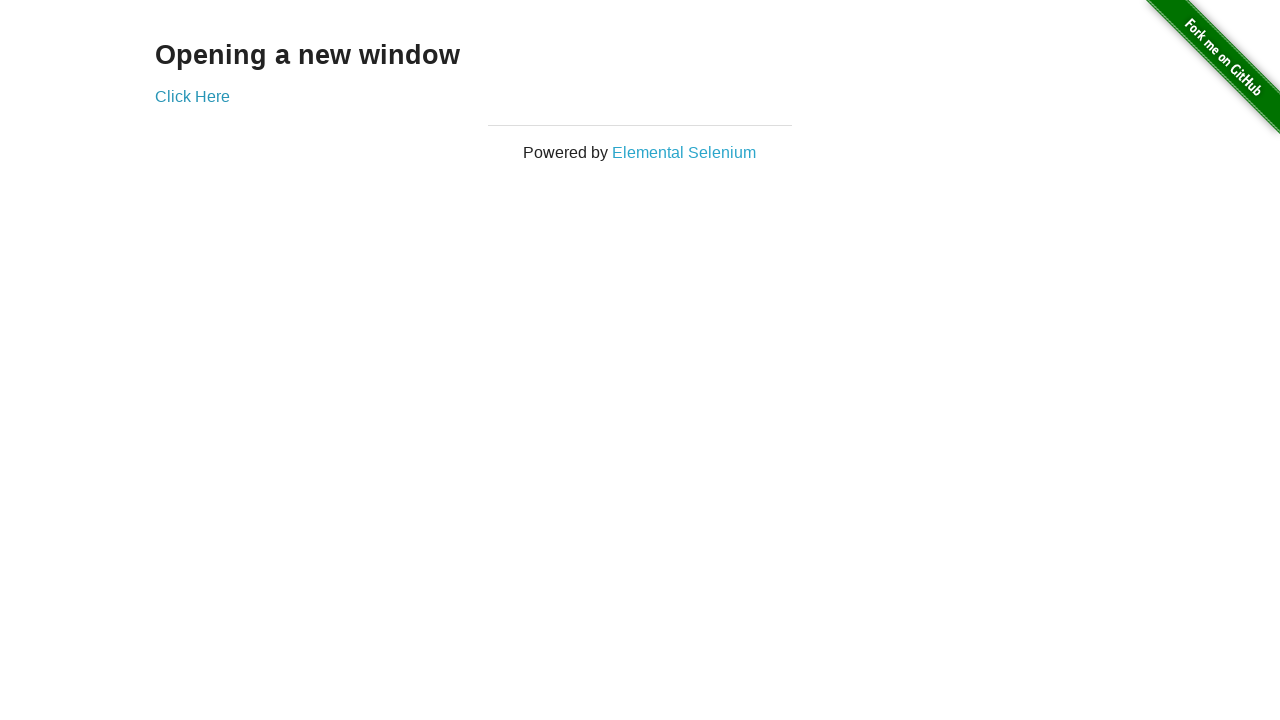

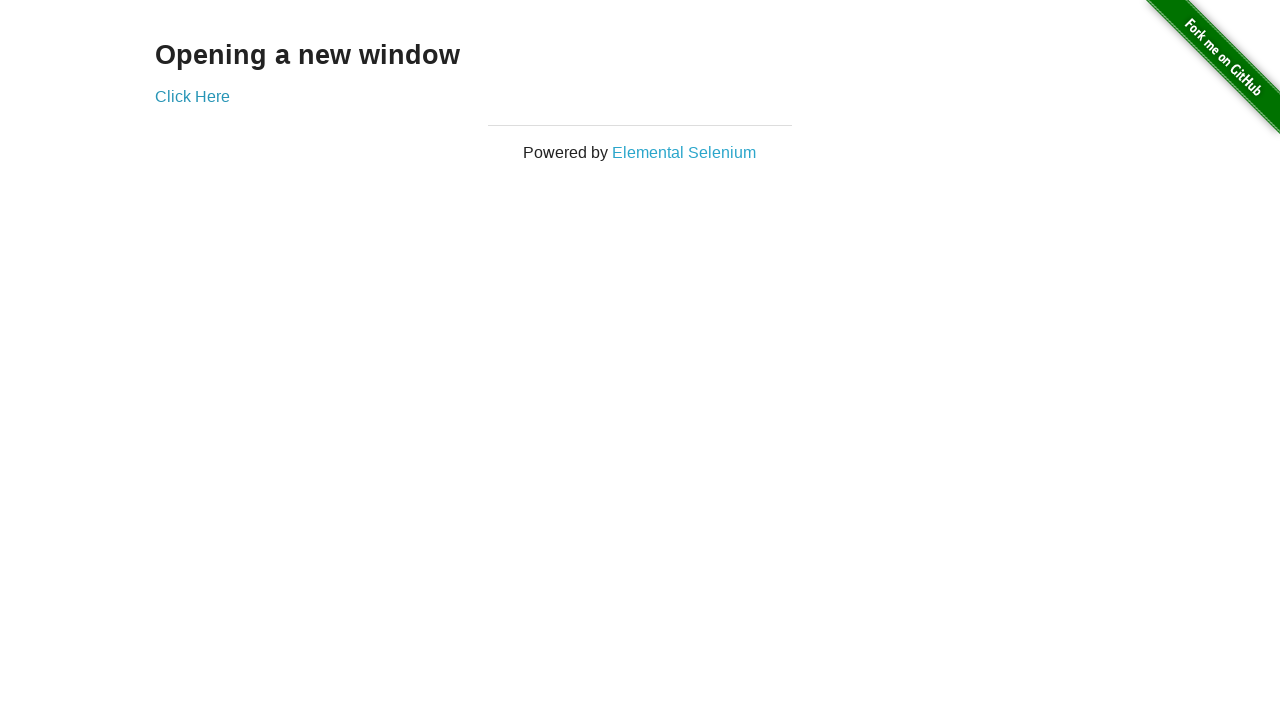